Tests form interaction on Formy project by filling input fields using tag-based selectors - enters text in the first input field, then finds all input elements and interacts with specific ones by index (filling second input and clicking fourth input).

Starting URL: https://formy-project.herokuapp.com/form

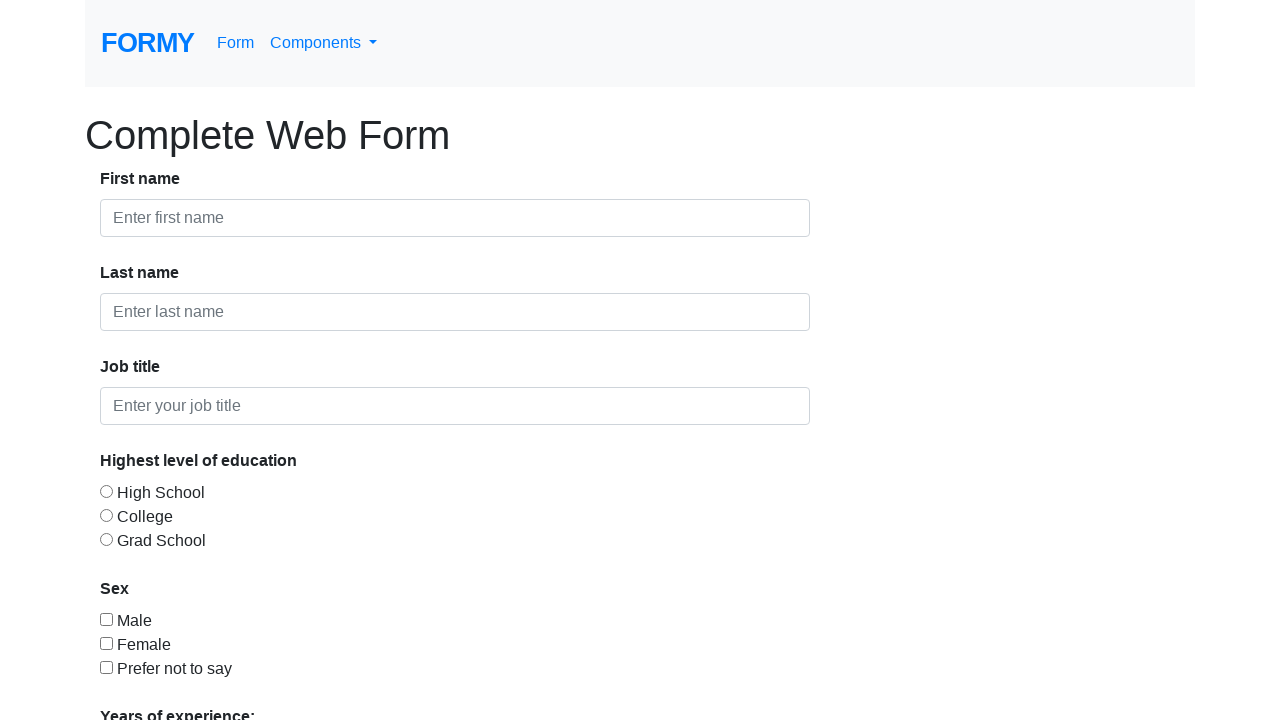

Filled first input field with 'Test' (first name) on input >> nth=0
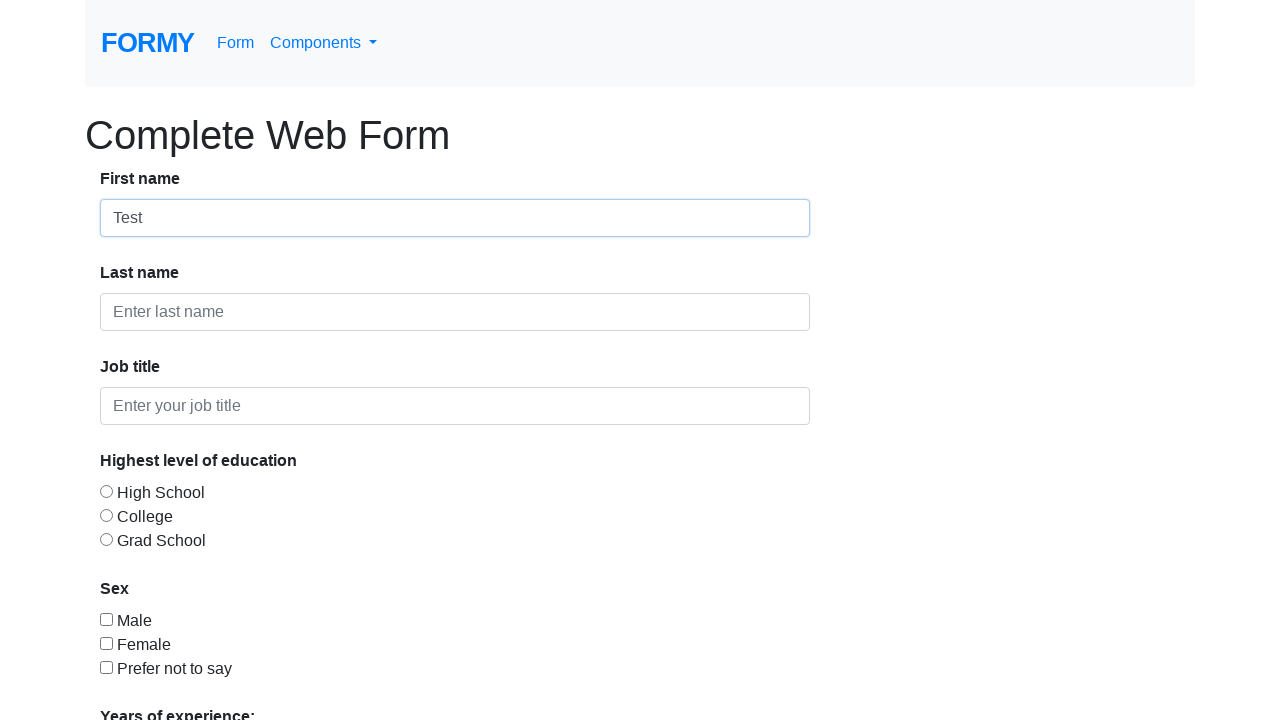

Filled second input field with 'Test1' (last name) on input >> nth=1
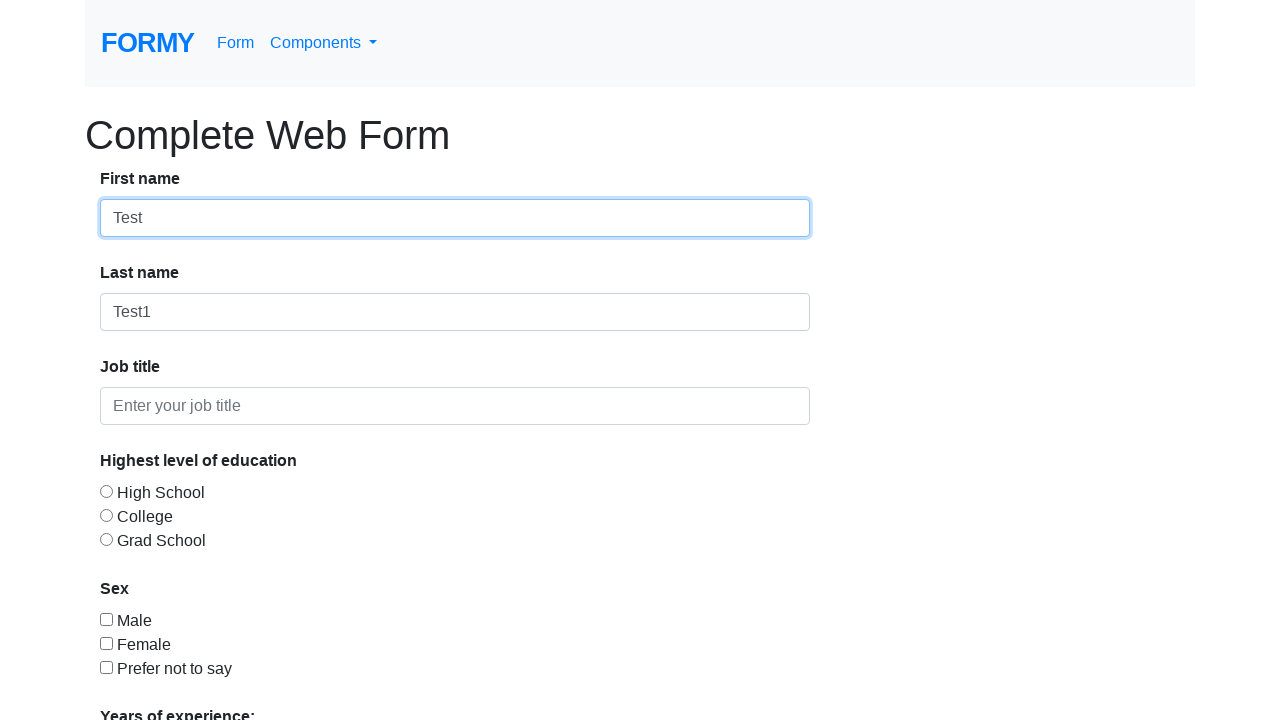

Clicked fourth input element (radio button or checkbox) at (106, 491) on input >> nth=3
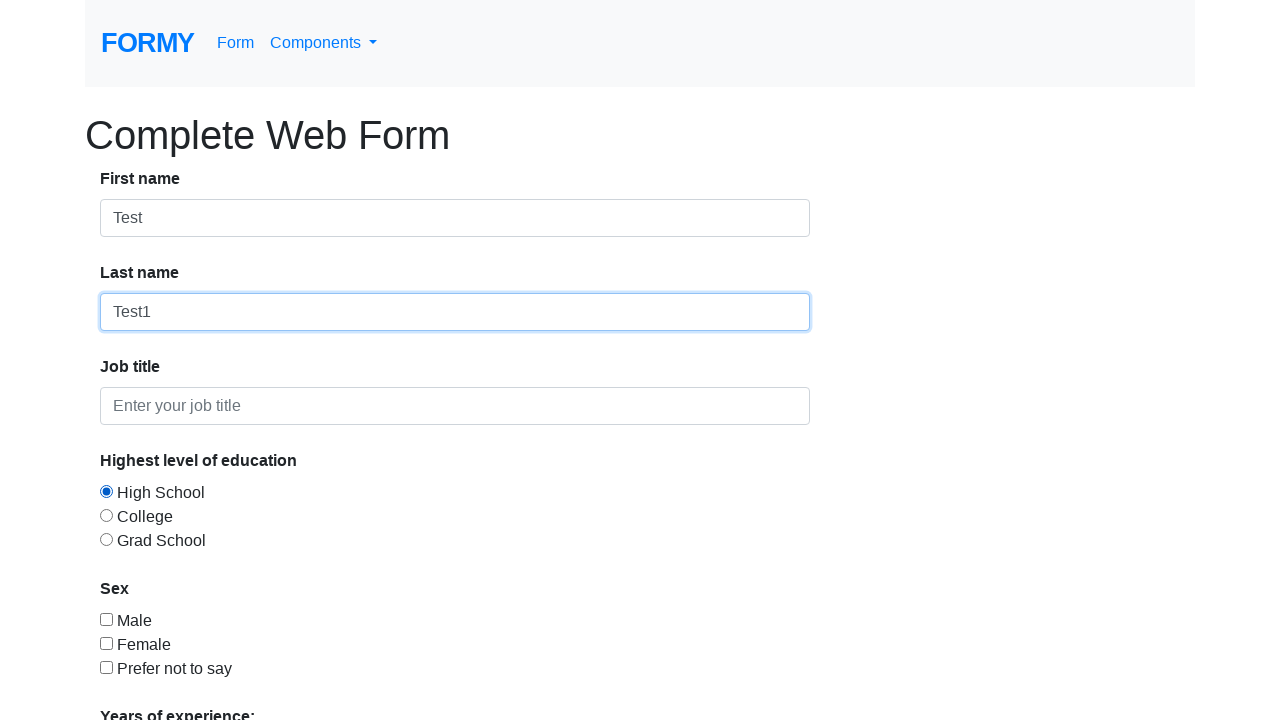

Waited 1000ms to see form results
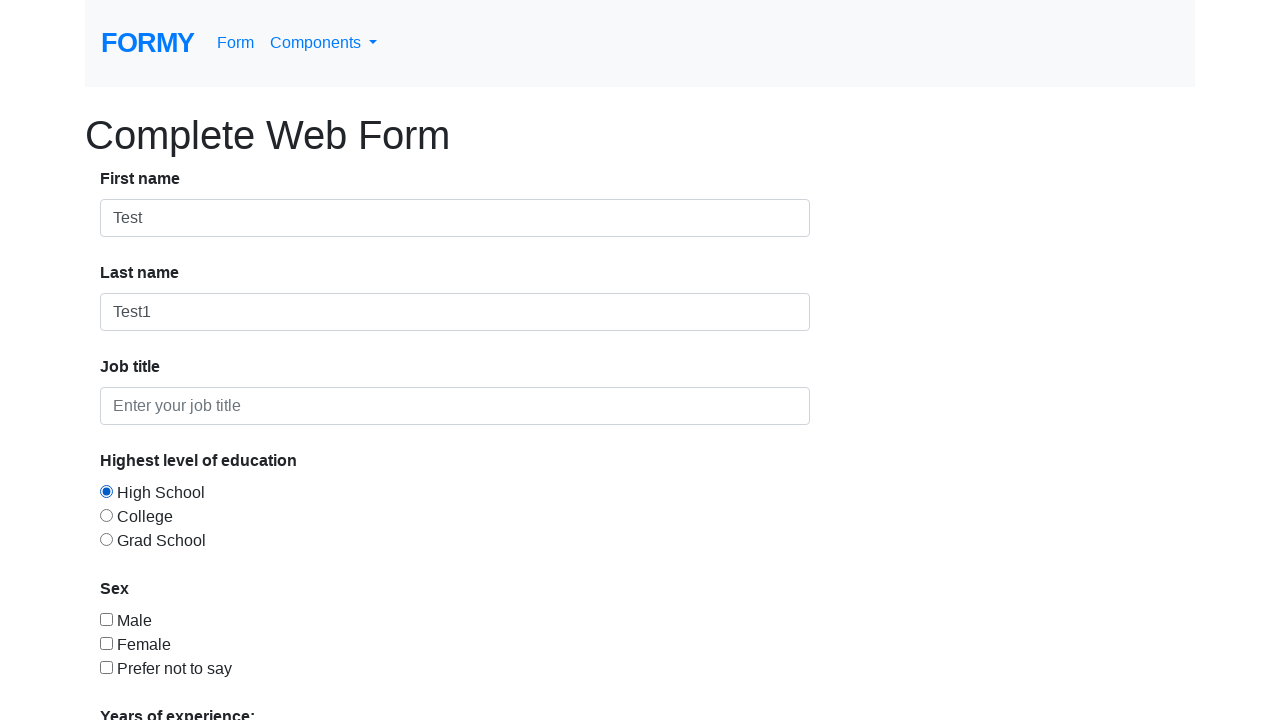

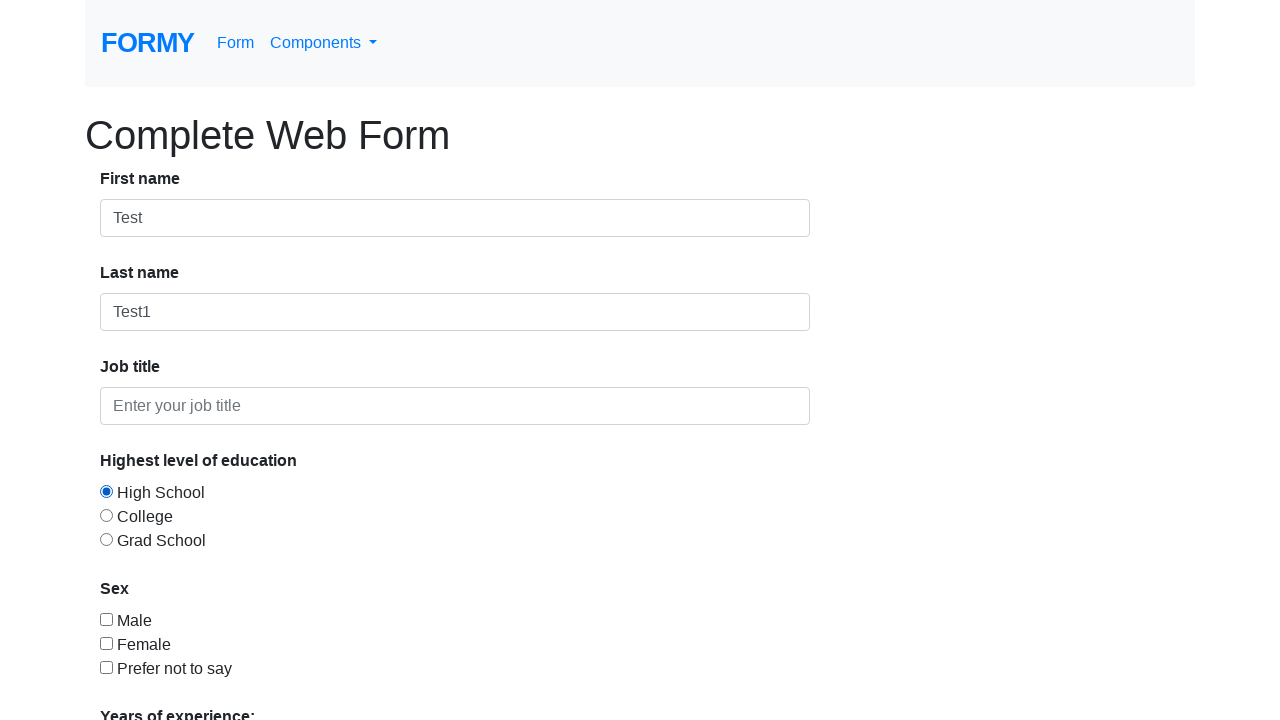